Tests handling of JavaScript alert popup on W3Schools by clicking a button that triggers an alert and then dismissing it

Starting URL: https://www.w3schools.com/js/tryit.asp?filename=tryjs_alert

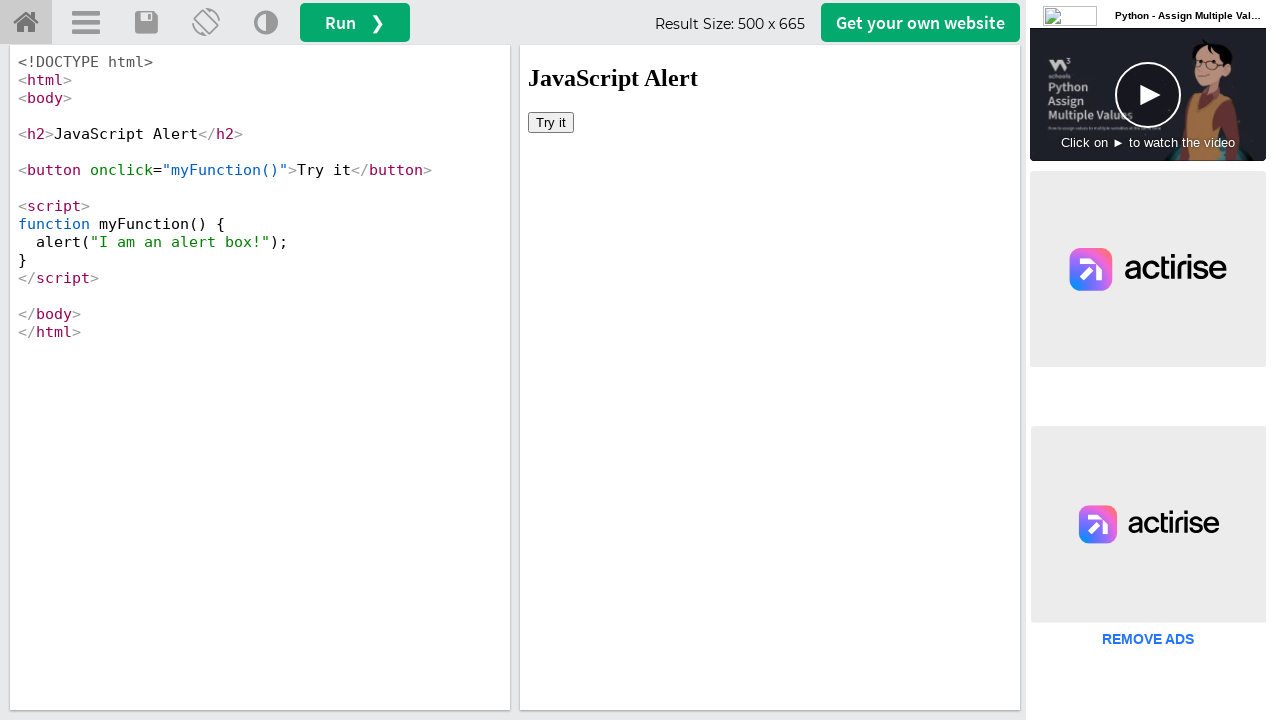

Located iframe containing the example code
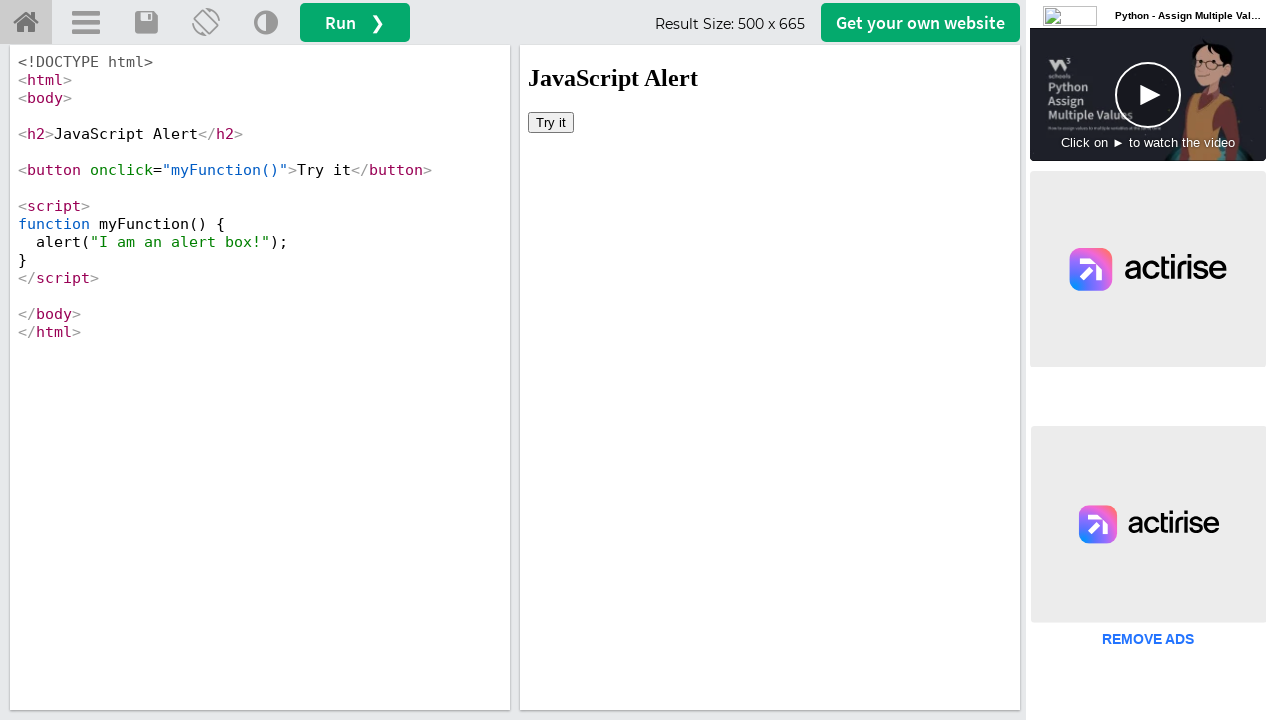

Clicked 'Try it' button to trigger alert at (551, 122) on #iframeResult >> internal:control=enter-frame >> xpath=//button[text()='Try it']
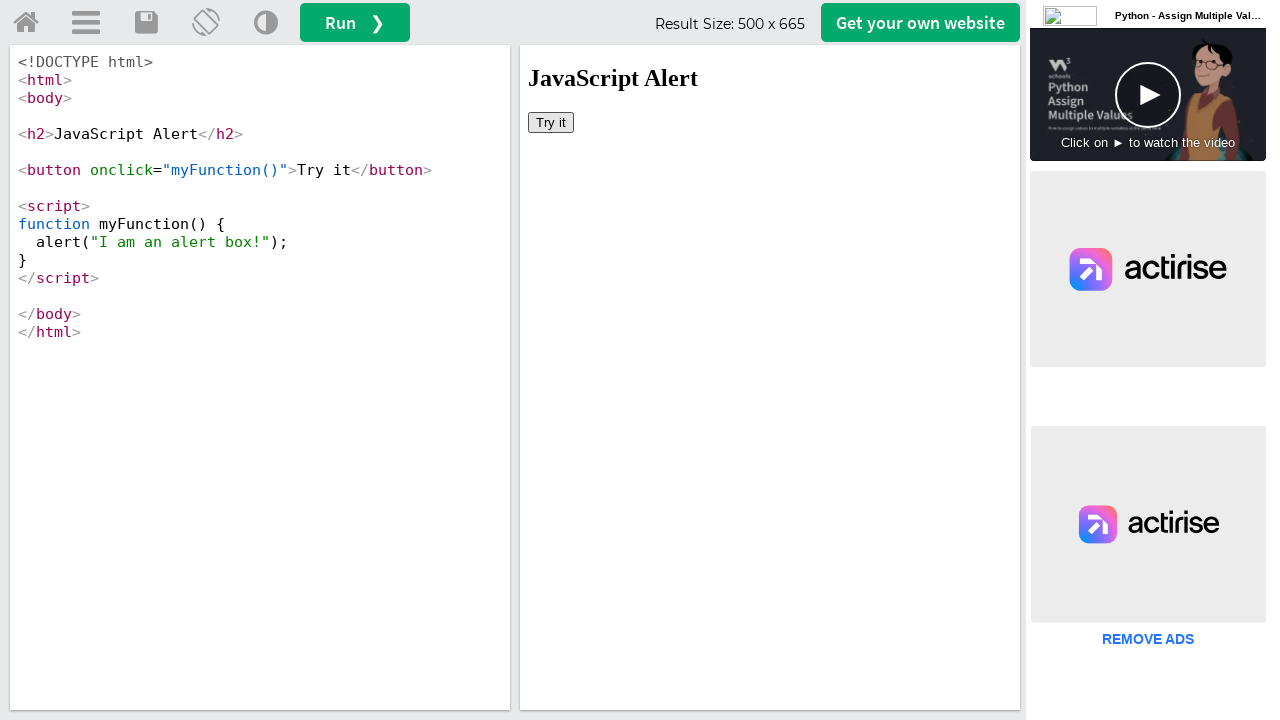

Set up alert dialog handler to dismiss alerts
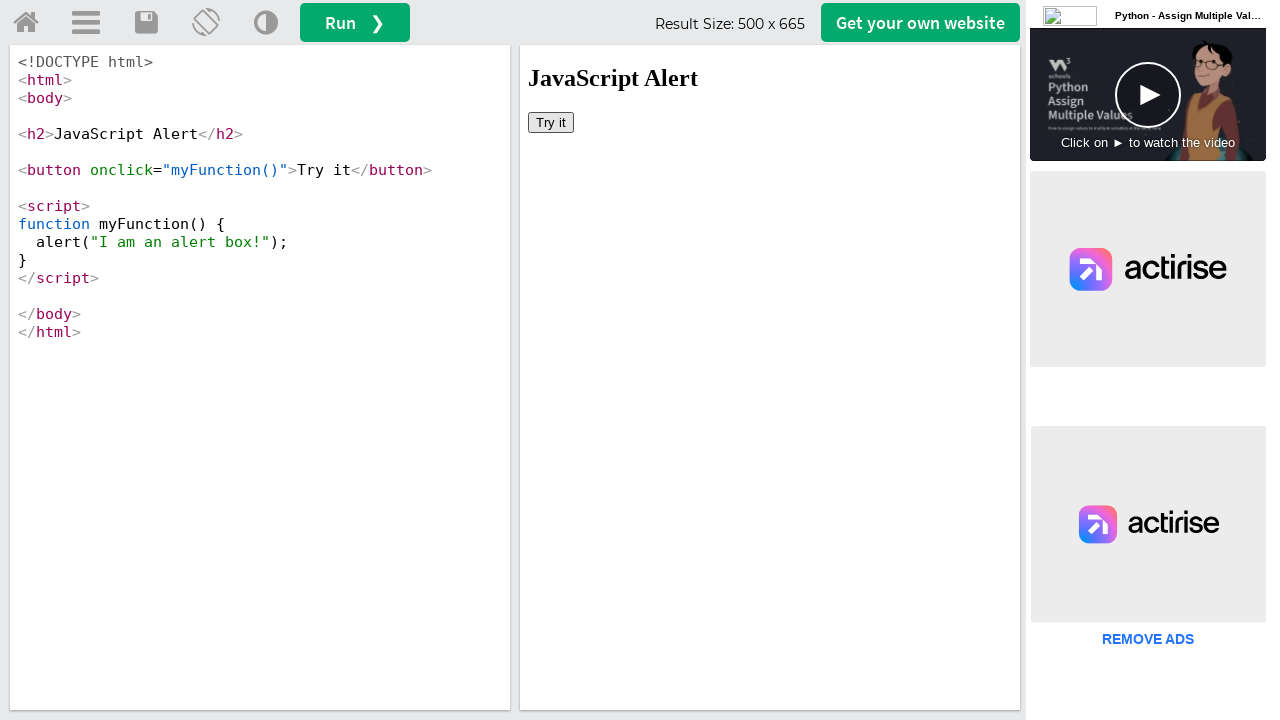

Configured dialog handler to print message and dismiss
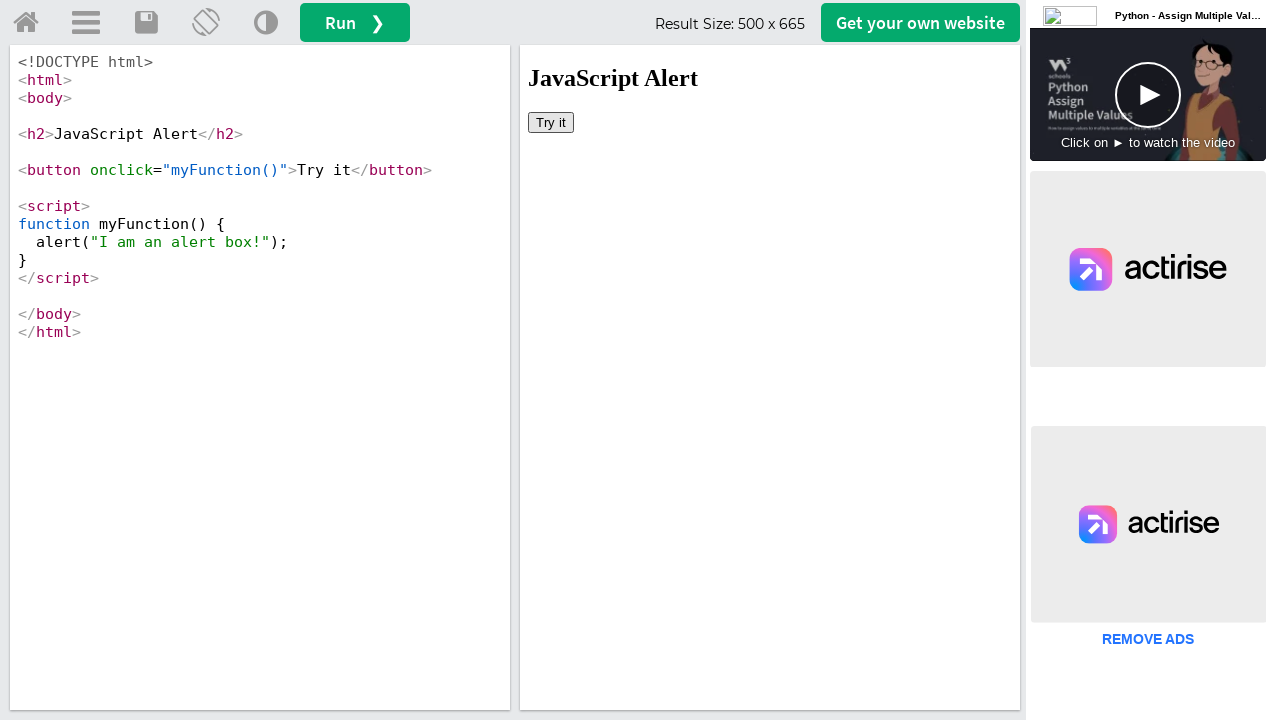

Clicked 'Try it' button again to demonstrate alert handling at (551, 122) on #iframeResult >> internal:control=enter-frame >> xpath=//button[text()='Try it']
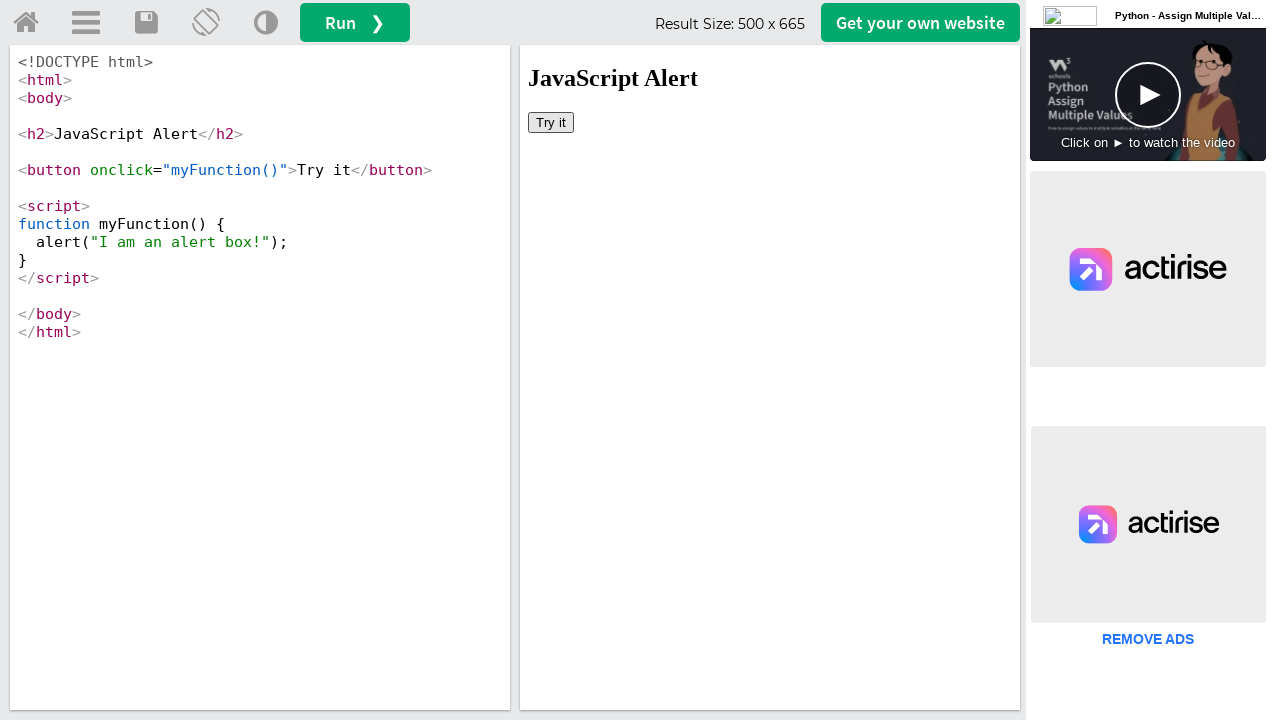

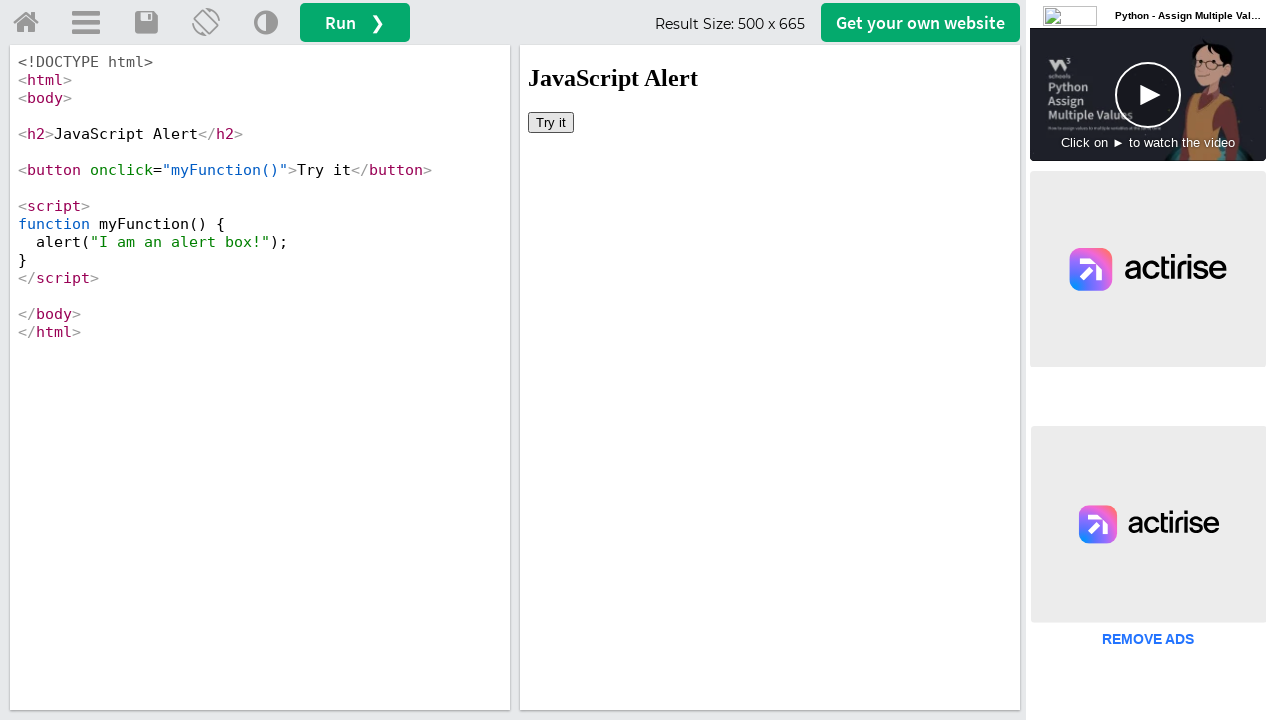